Tests a text box form by filling in full name, email, current address, and permanent address fields, then submitting and verifying the output

Starting URL: https://demoqa.com/text-box

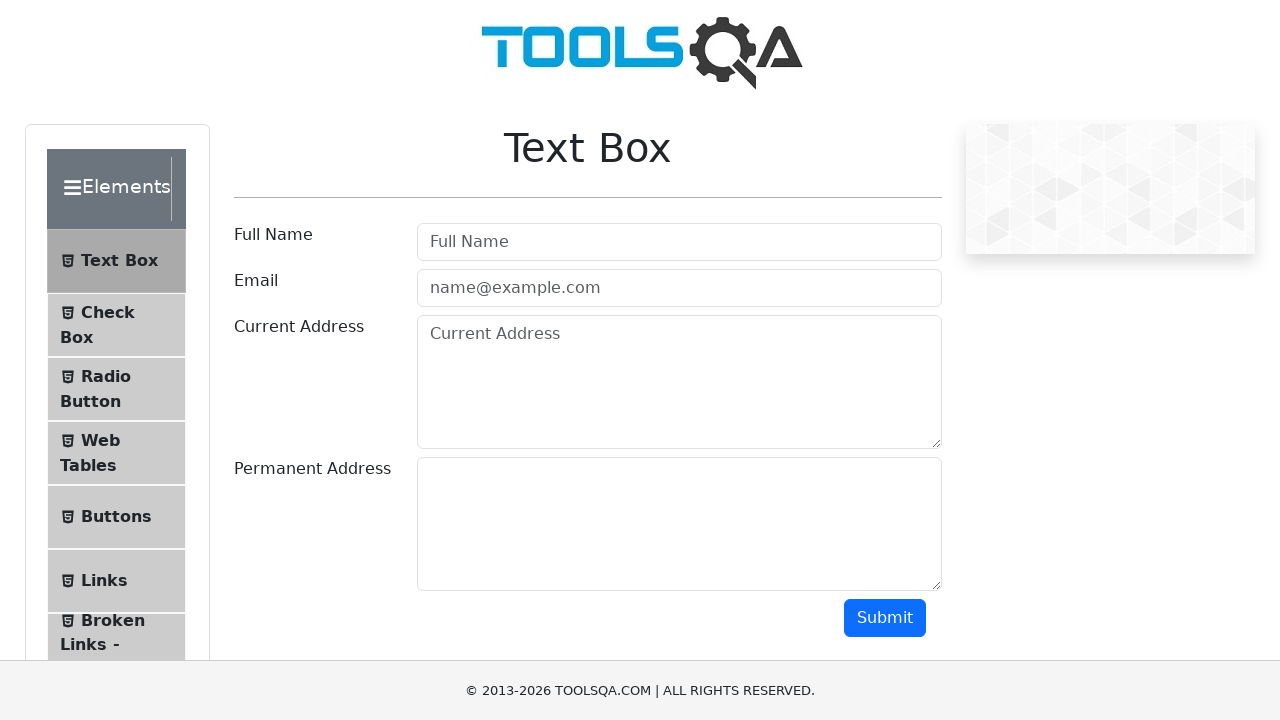

Filled full name field with 'John Anderson' on #userName
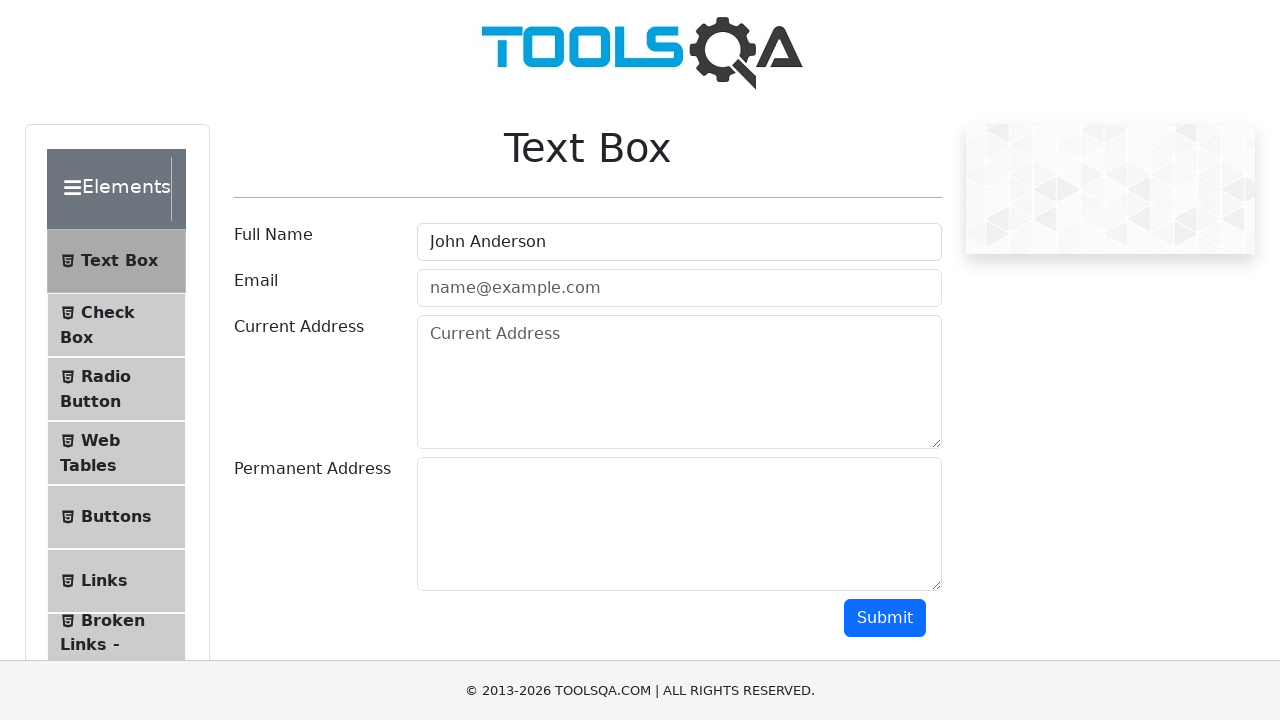

Filled email field with 'john.anderson@testmail.com' on #userEmail
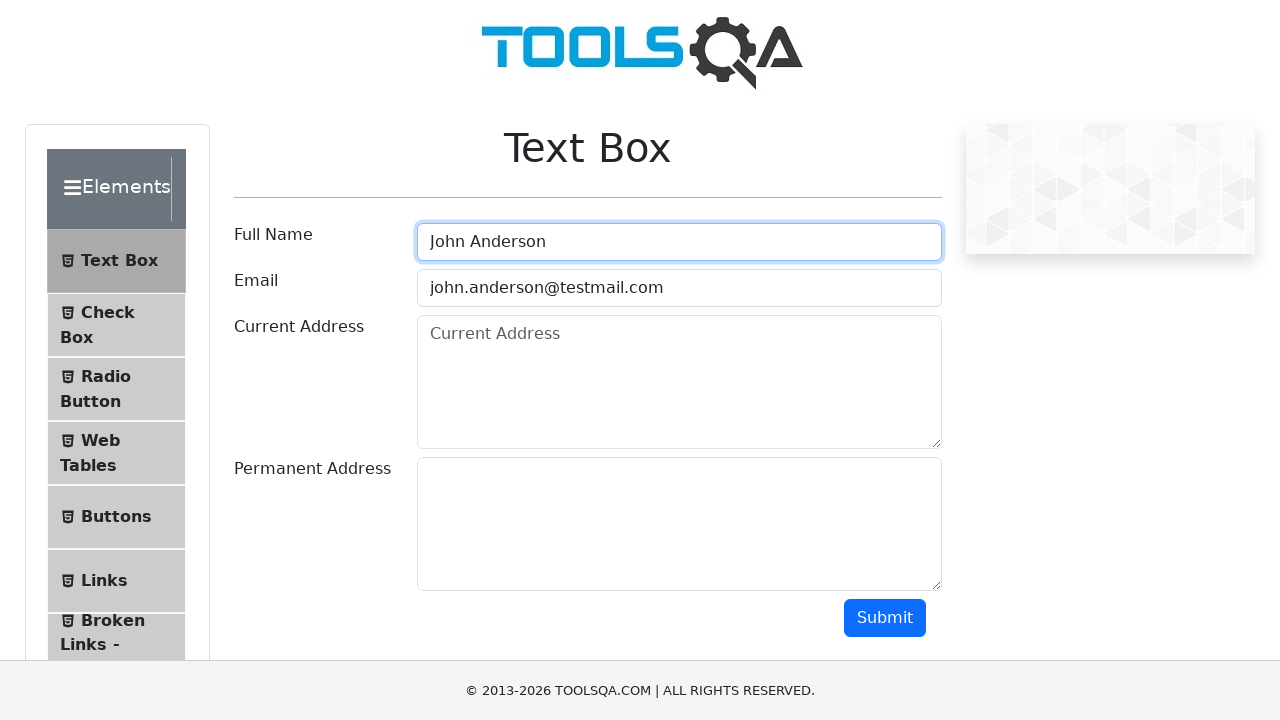

Filled current address field with '123 Main Street, Apt 4B, New York, NY 10001' on #currentAddress
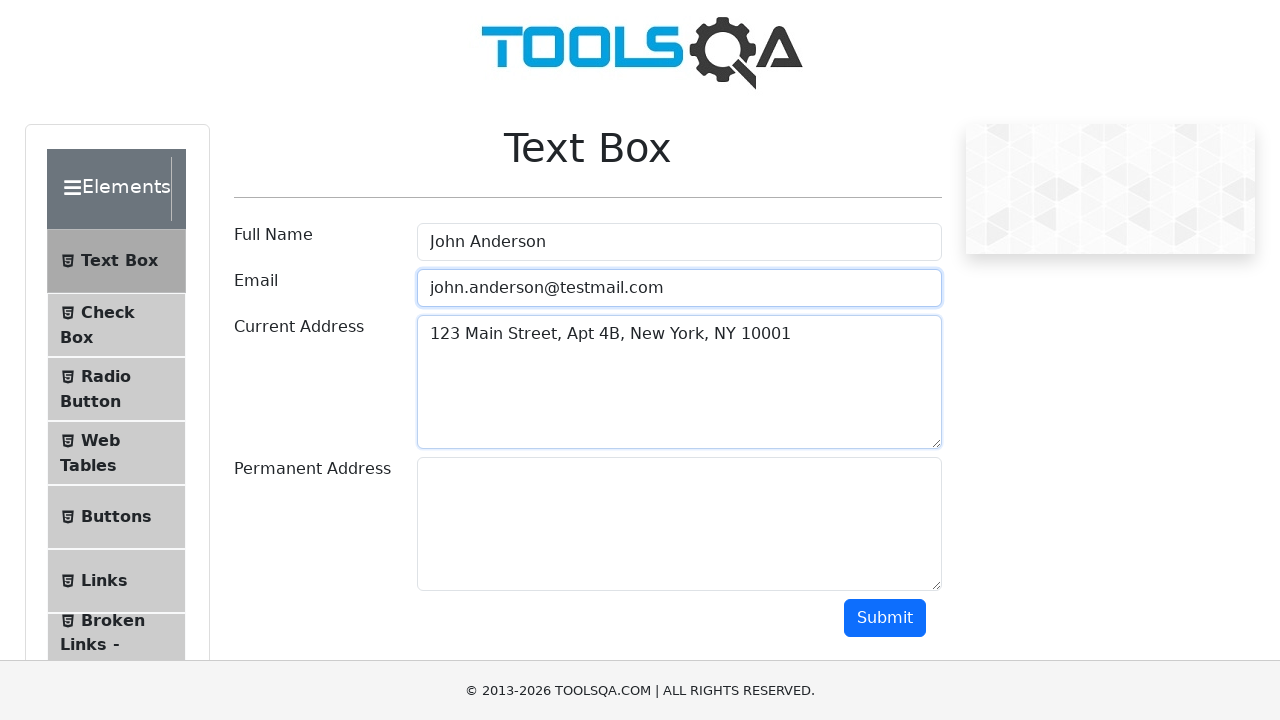

Filled permanent address field with '456 Oak Avenue, Suite 200, Los Angeles, CA 90001' on #permanentAddress
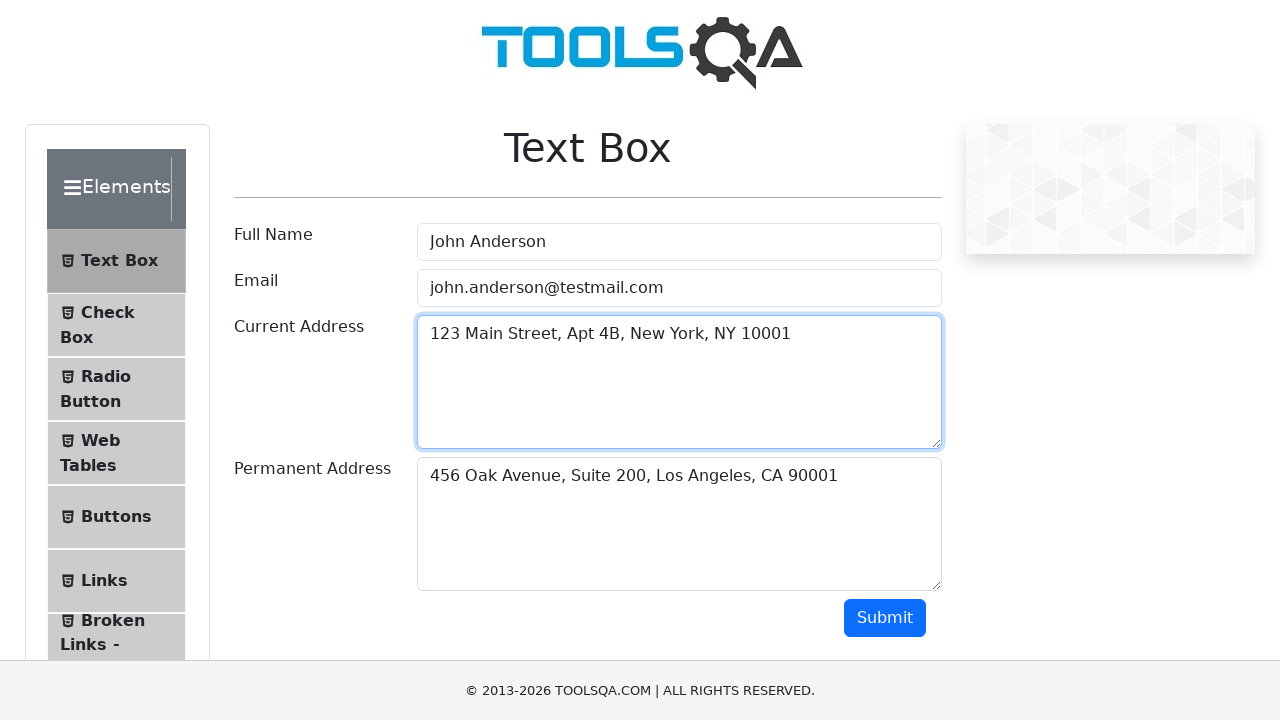

Clicked submit button to submit the form at (885, 618) on #submit
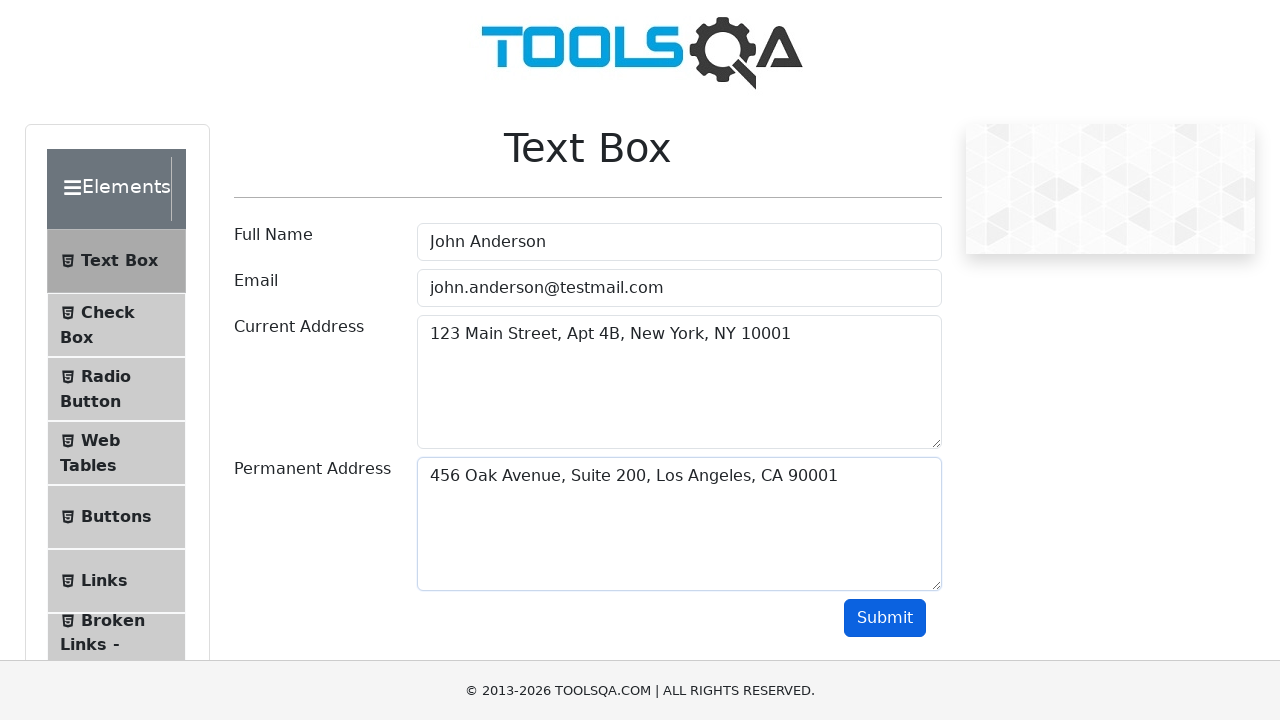

Output section loaded after form submission
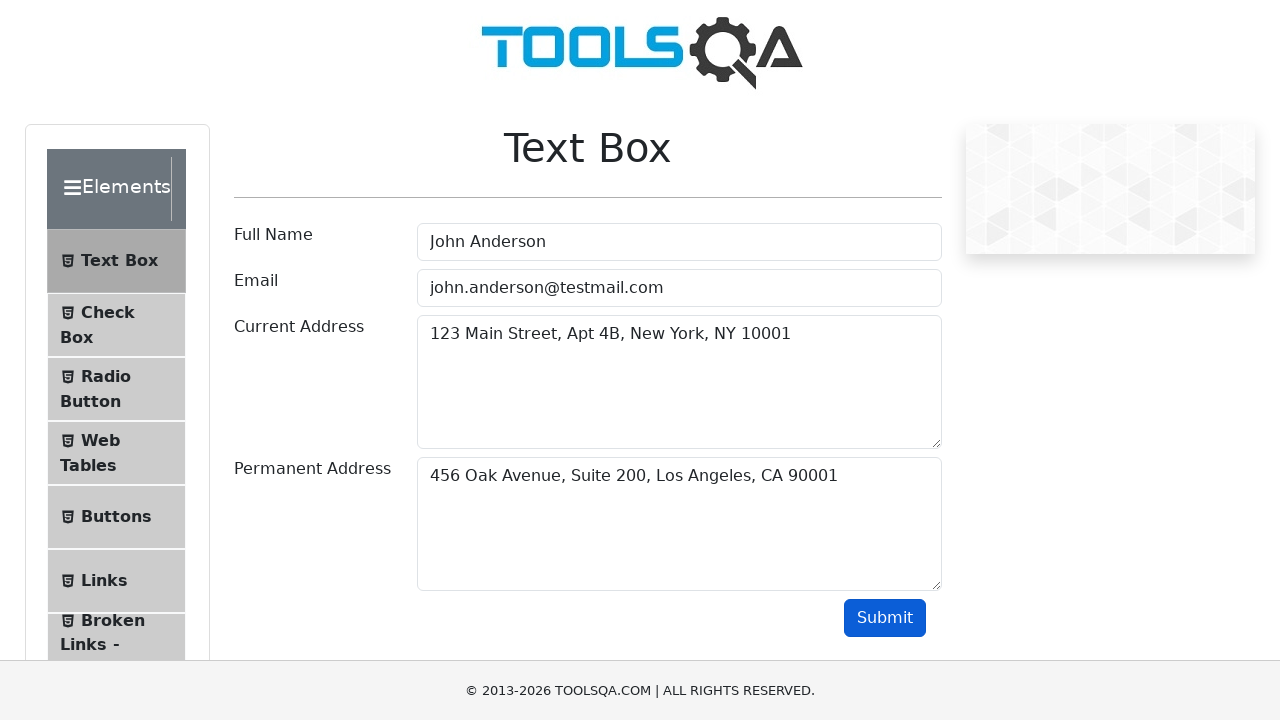

Name field in output appeared
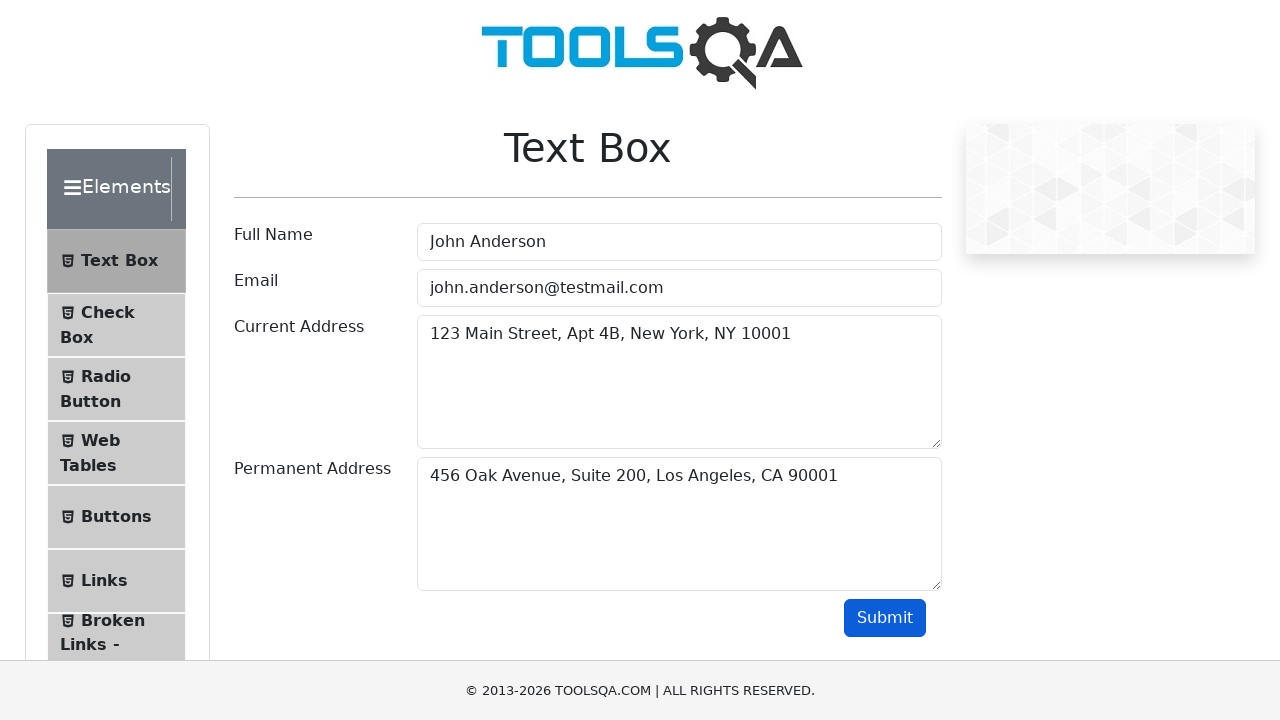

Email field in output appeared
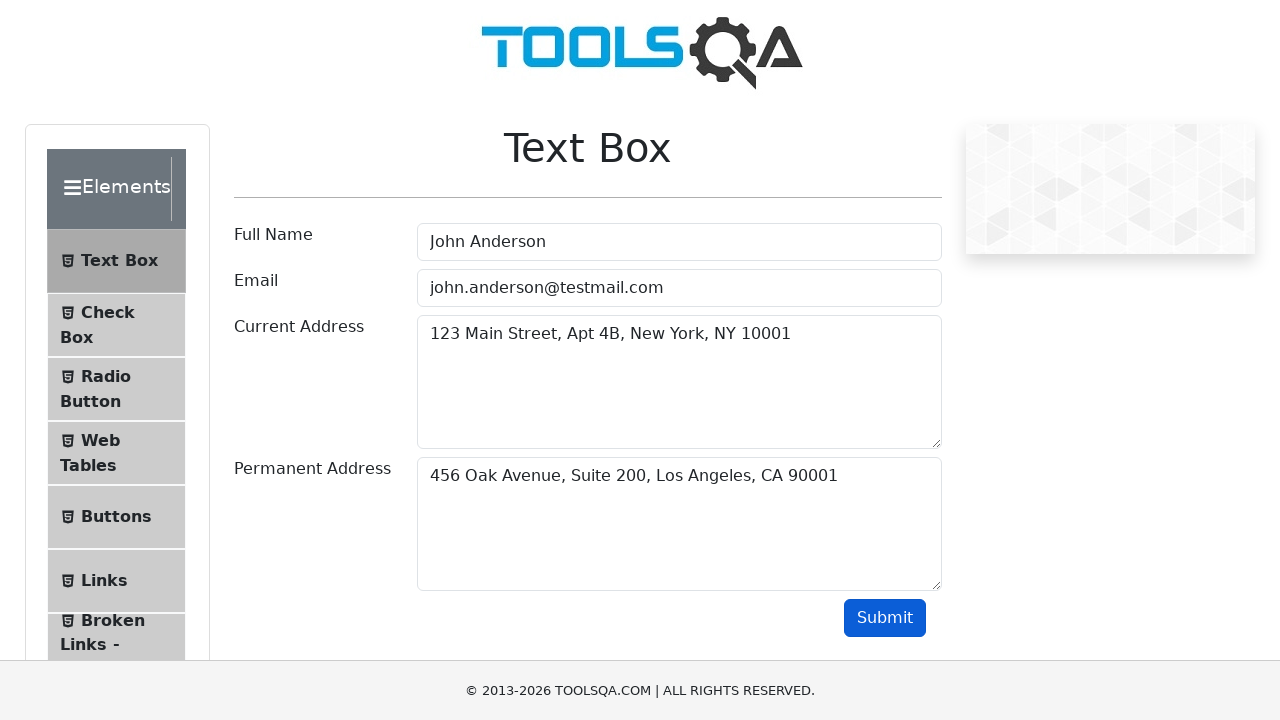

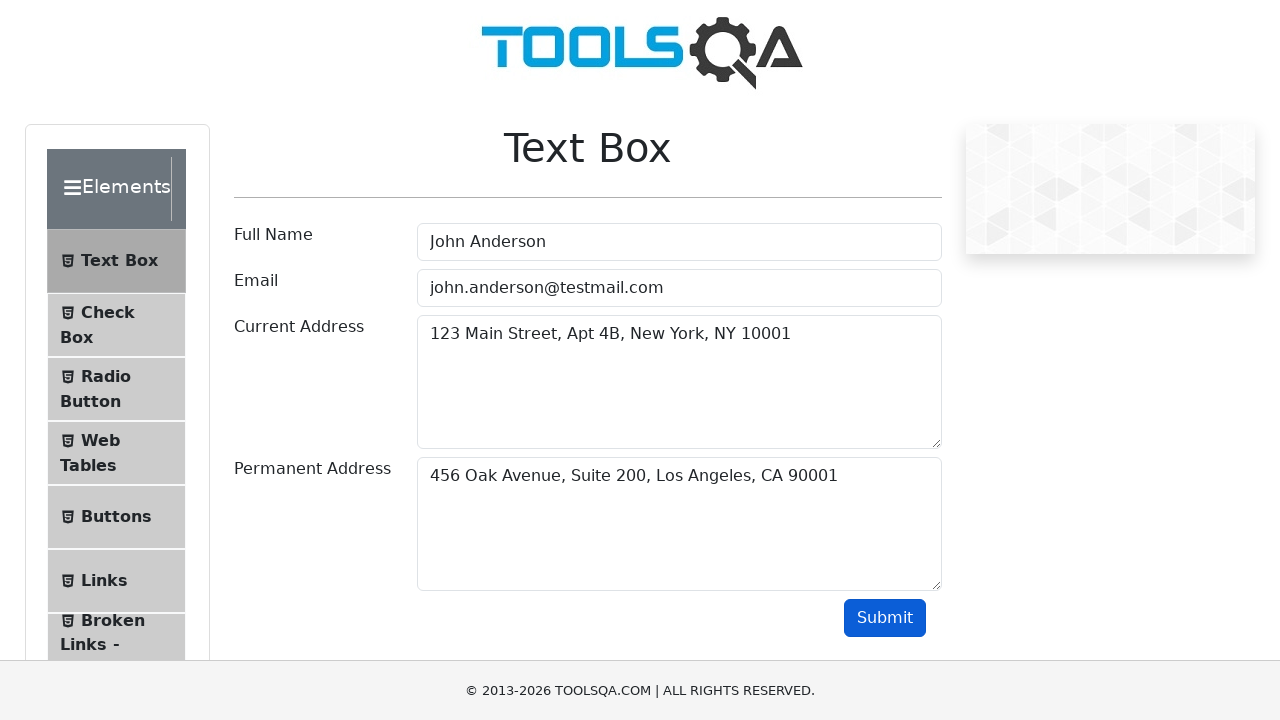